Tests submitting the feedback form without entering any data and verifies that the confirmation page shows empty/null values for all fields.

Starting URL: https://kristinek.github.io/site/tasks/provide_feedback

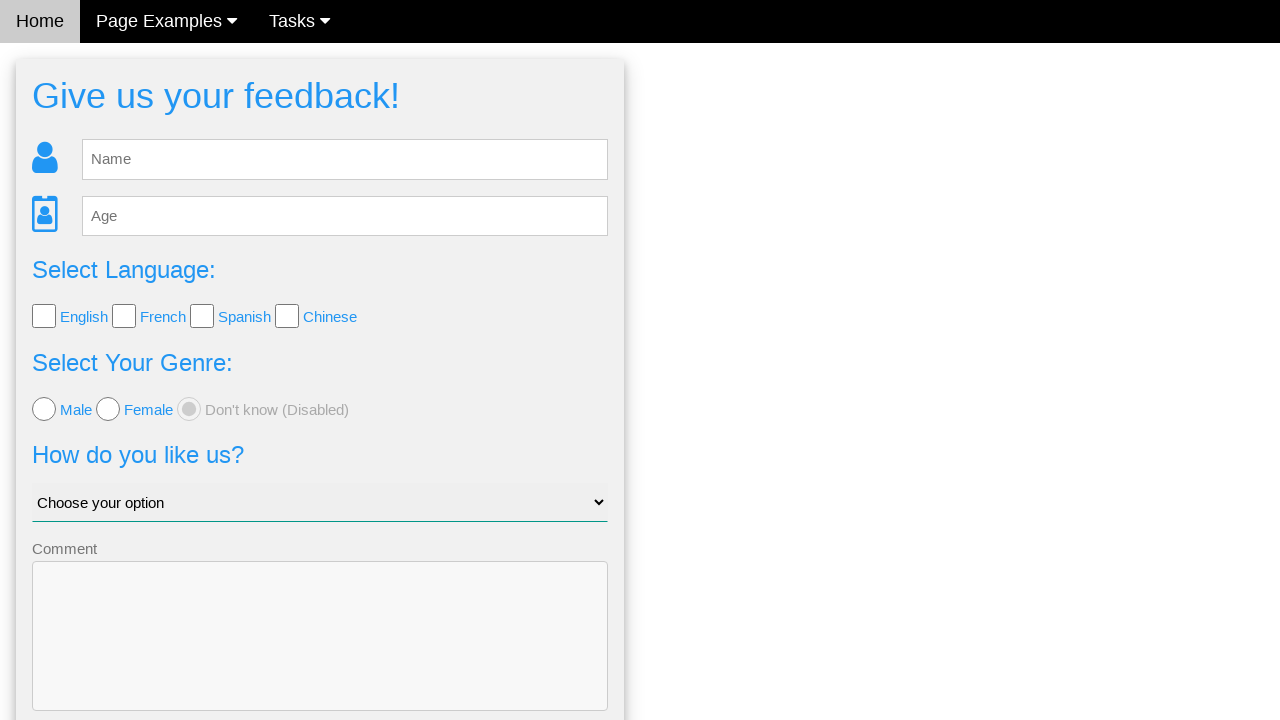

Clicked Send button without entering any data at (320, 656) on button[type='submit']
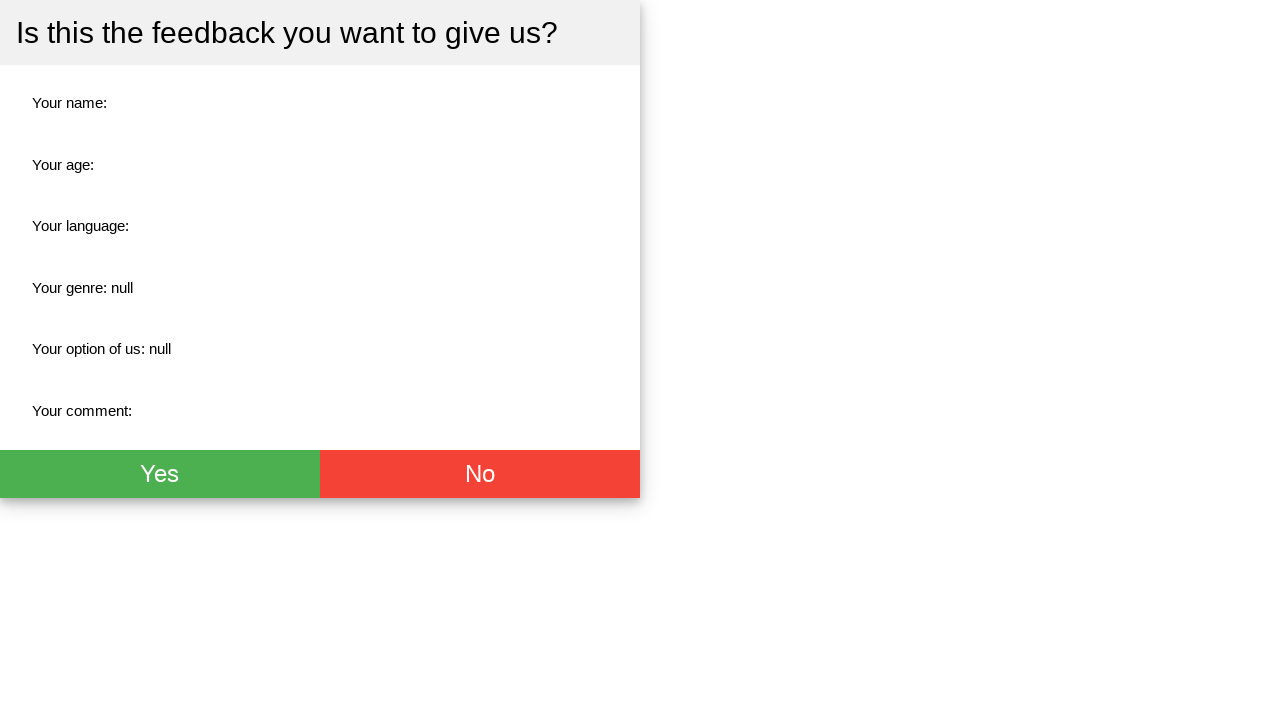

Confirmation page loaded with description element
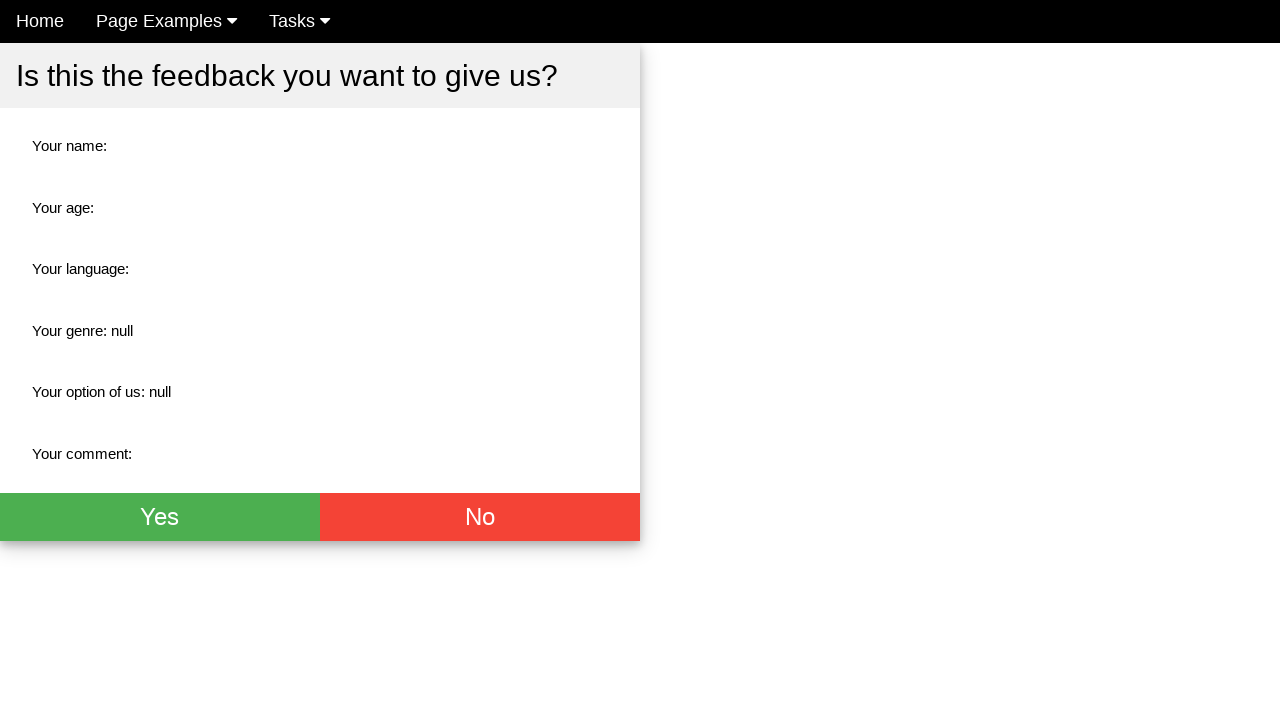

Verified Yes button (green button) exists on confirmation page
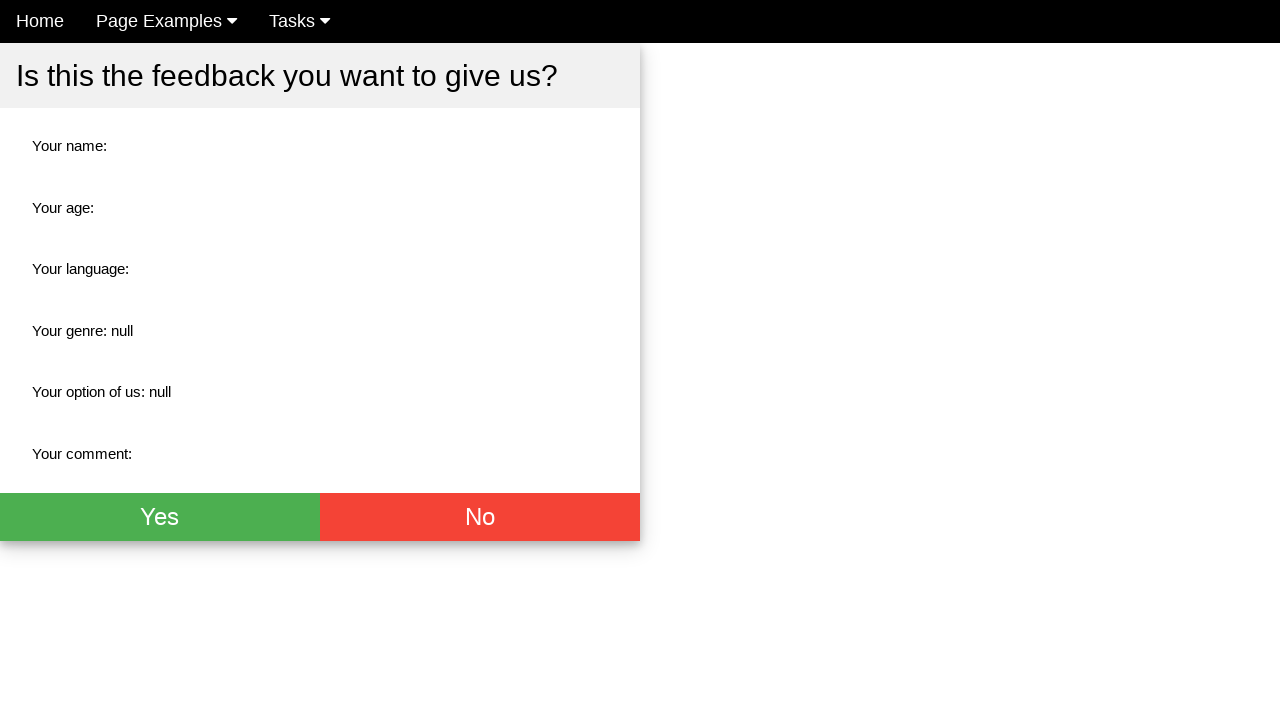

Verified No button (red button) exists on confirmation page
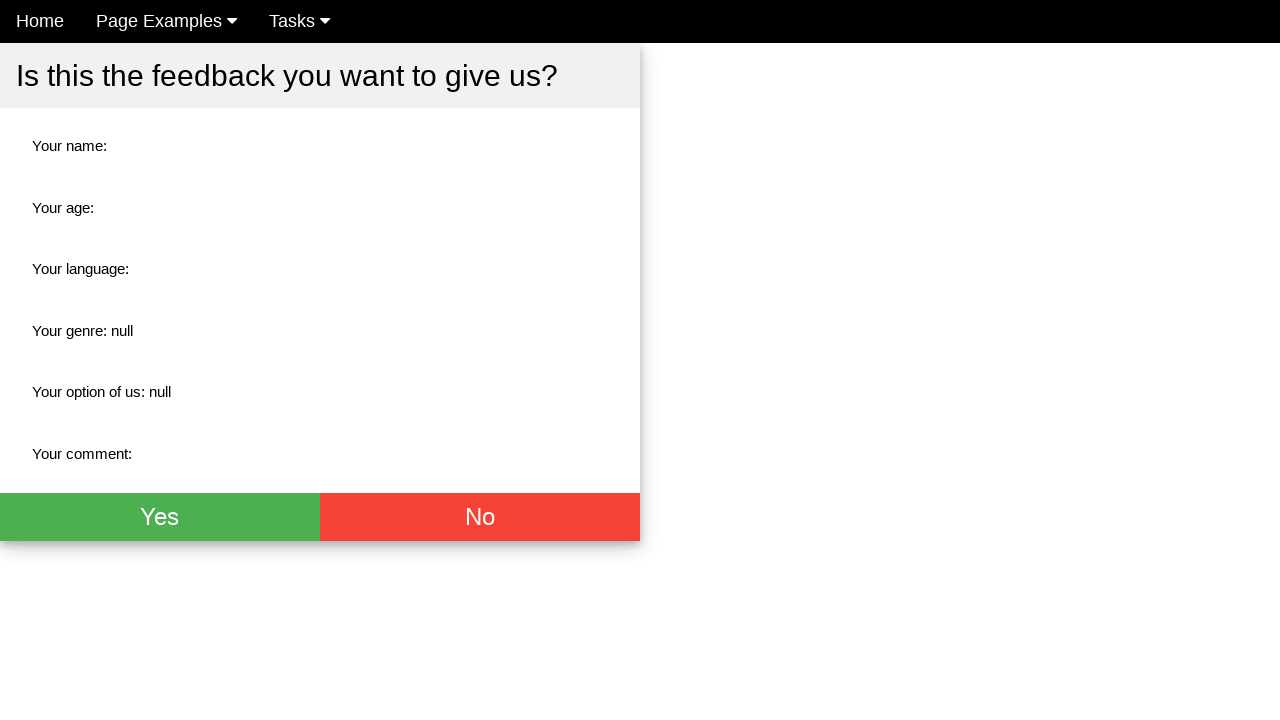

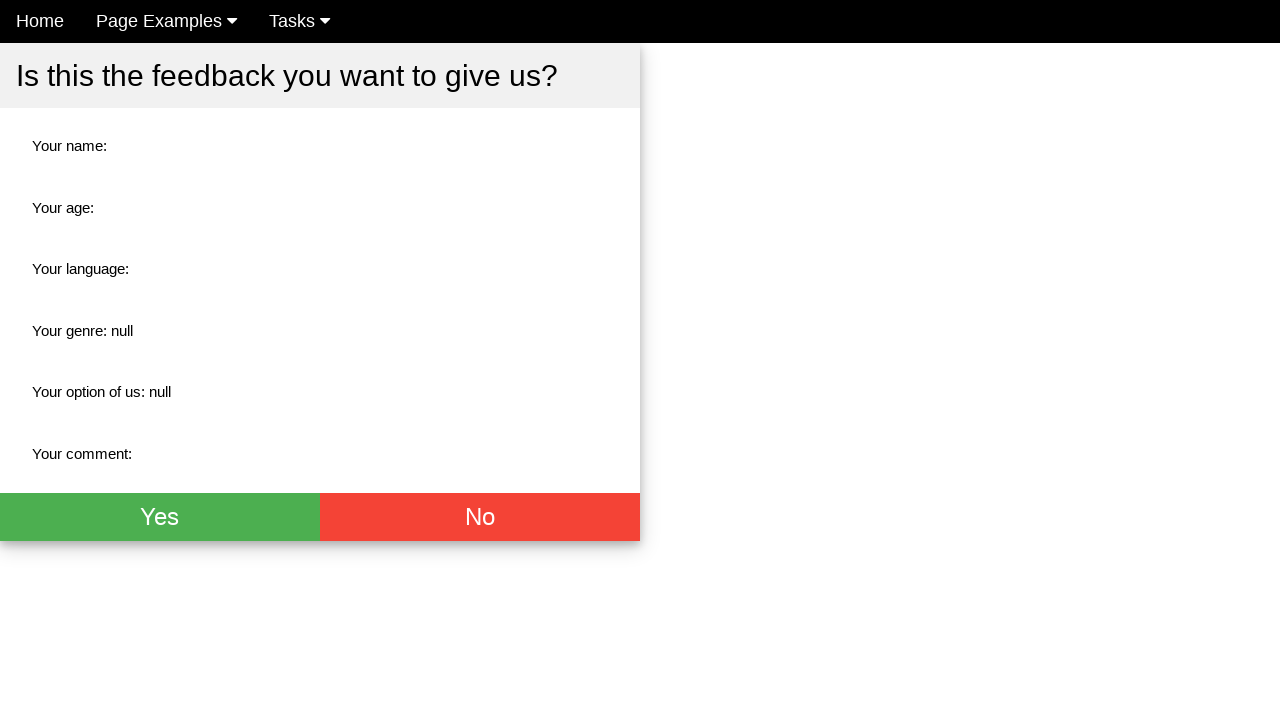